Tests dropdown functionality by navigating to the dropdown page, verifying the heading is visible, and selecting an option from the dropdown menu

Starting URL: https://the-internet.herokuapp.com/

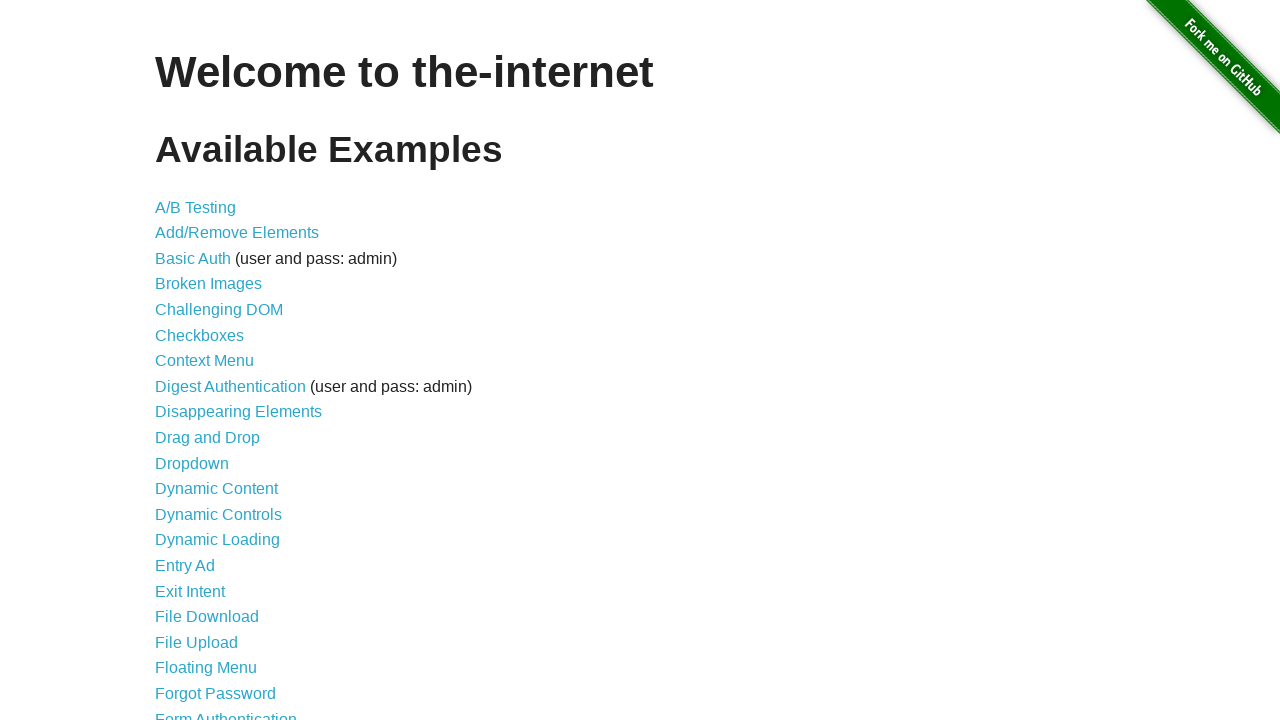

Clicked on Dropdown link at (192, 463) on internal:role=link[name="Dropdown"i]
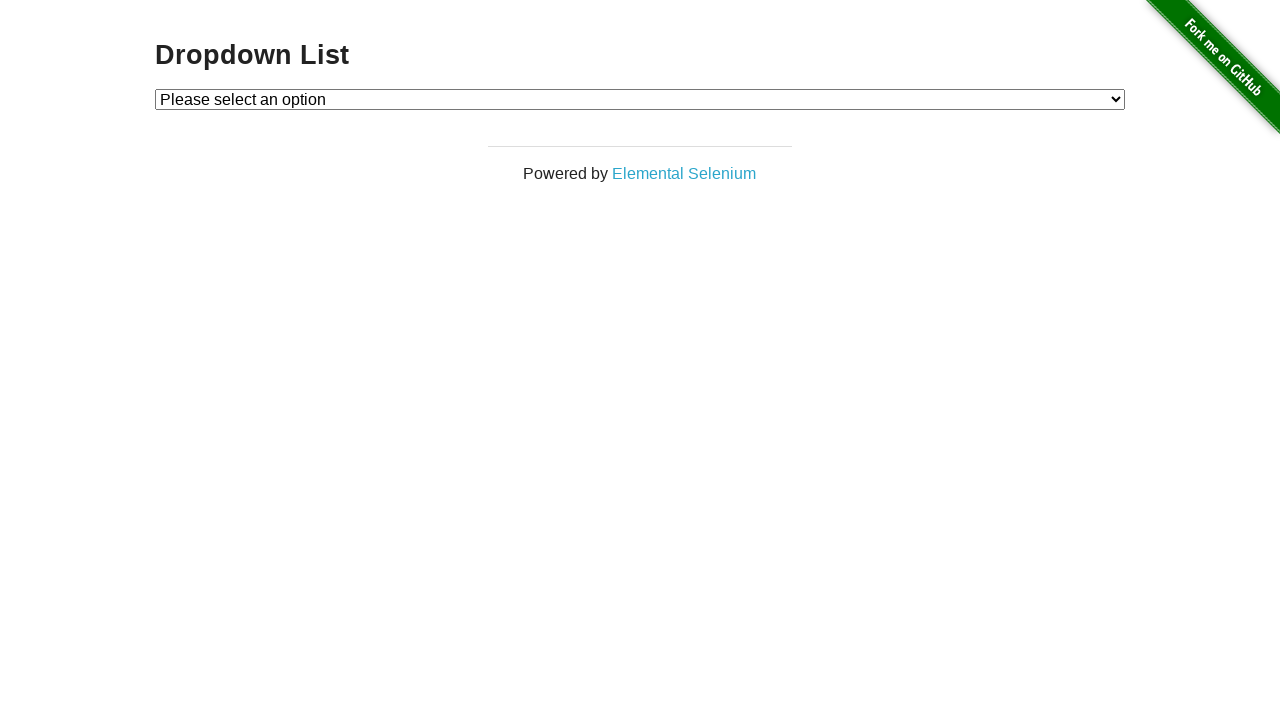

Verified 'Dropdown List' heading is visible
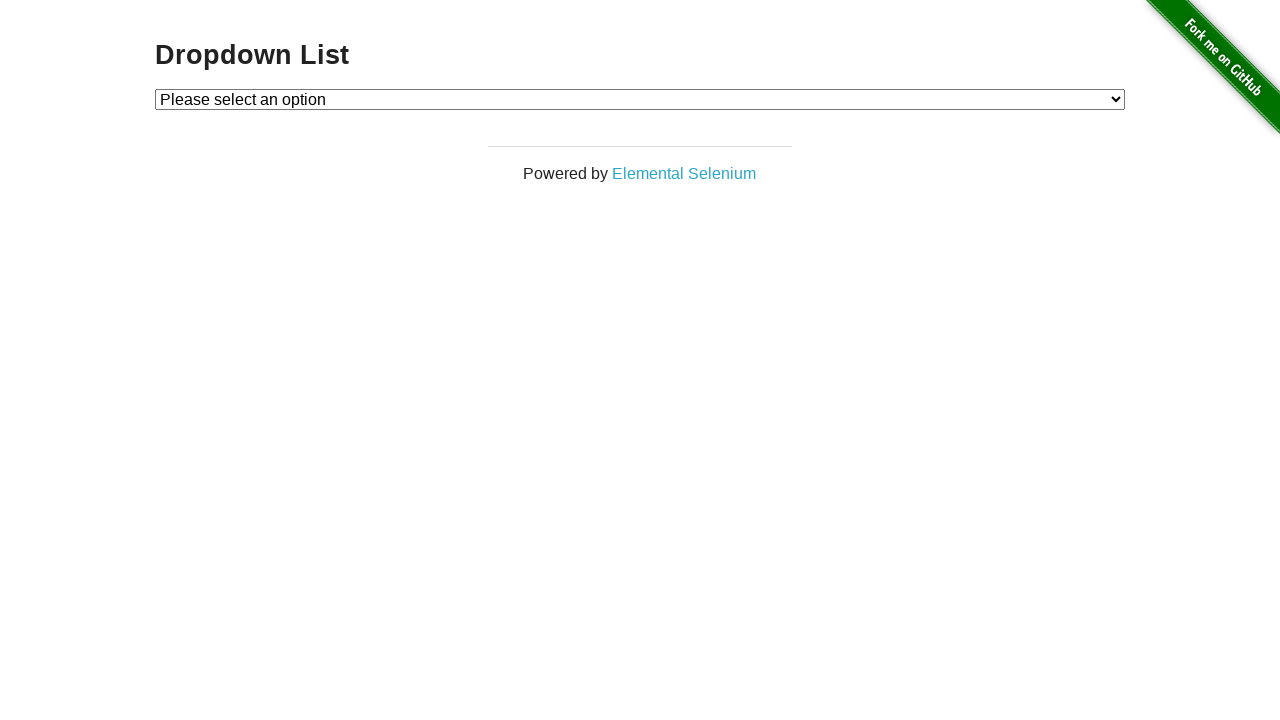

Selected option 2 from the dropdown menu on #dropdown
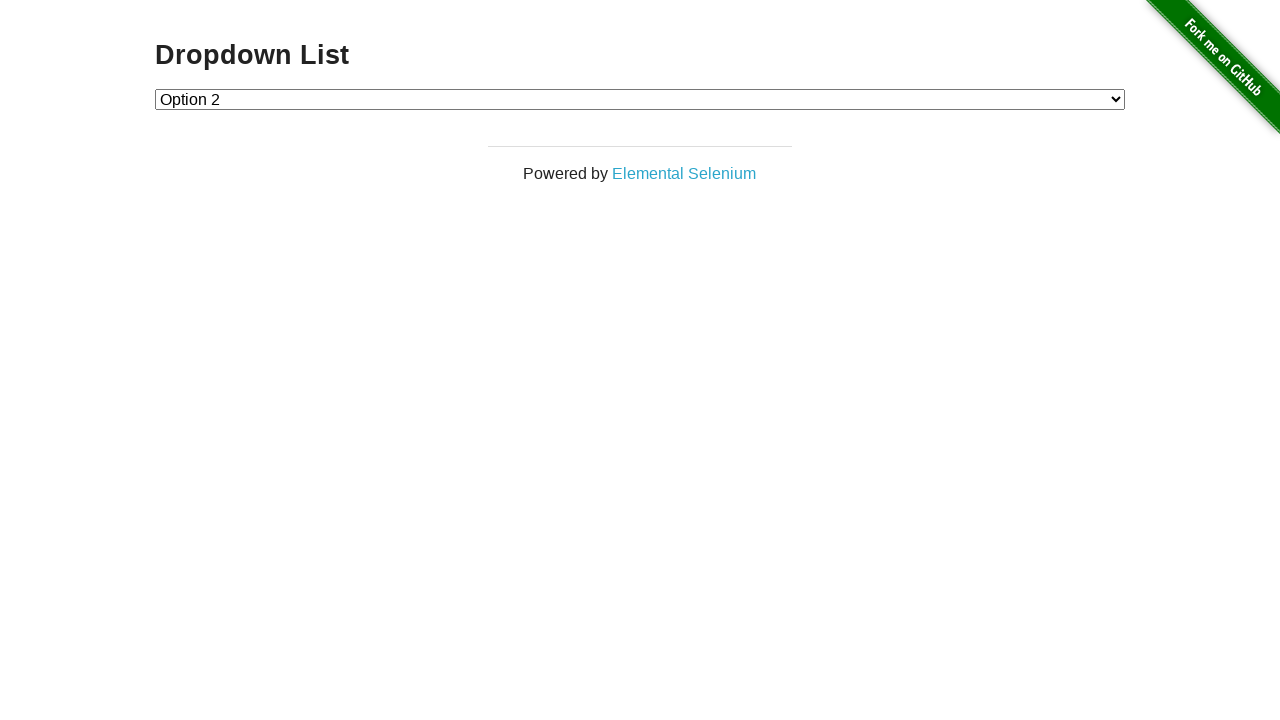

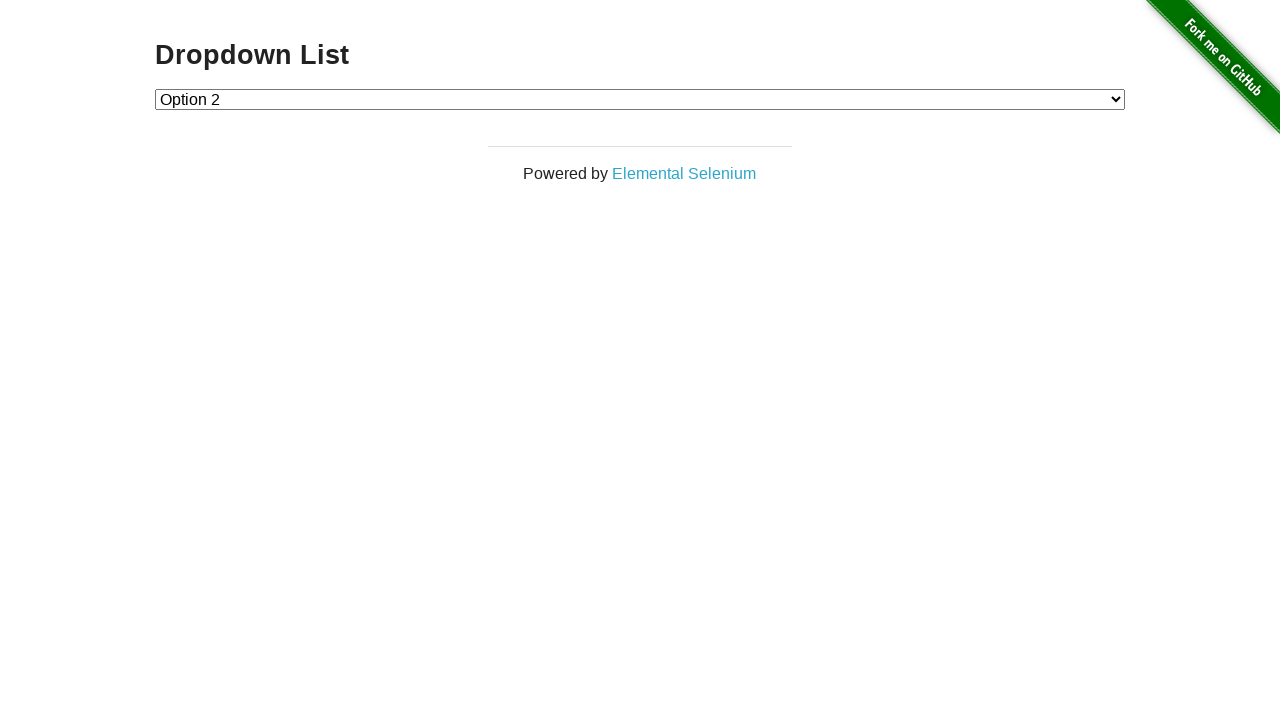